Navigates to the nopCommerce computers page and waits for full page content to load

Starting URL: https://demo.nopcommerce.com/computers

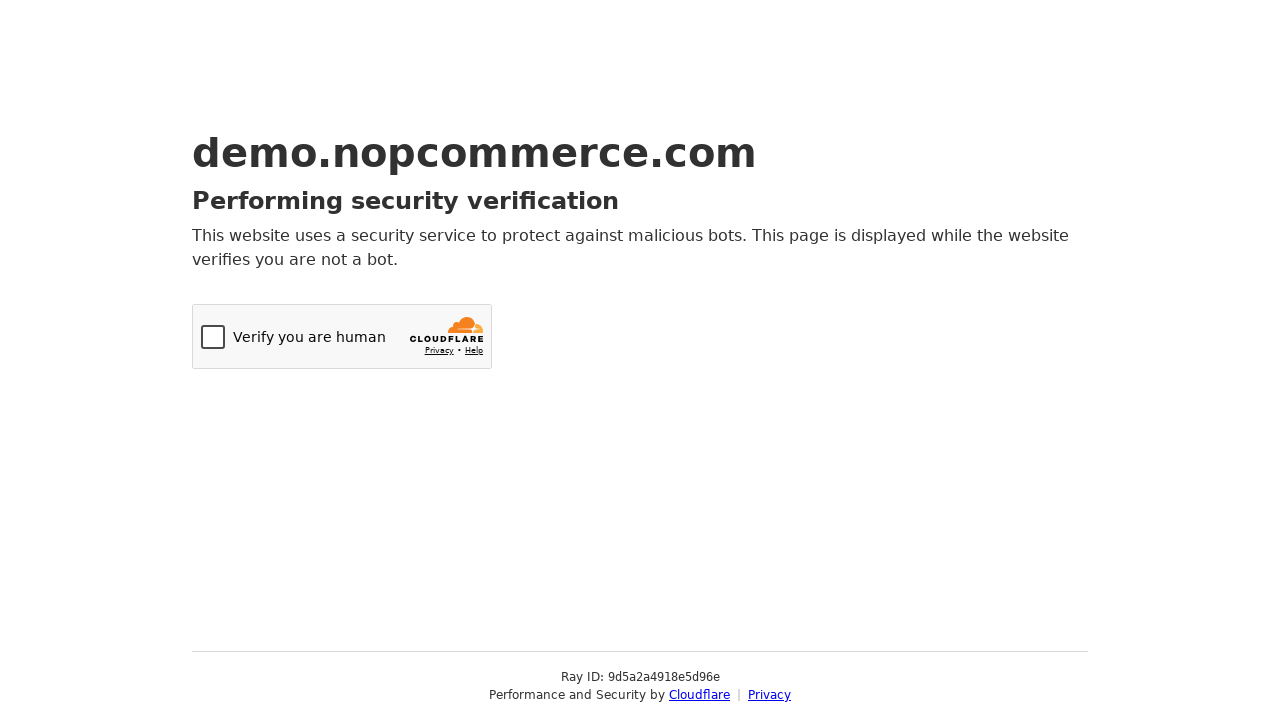

Navigated to nopCommerce computers page
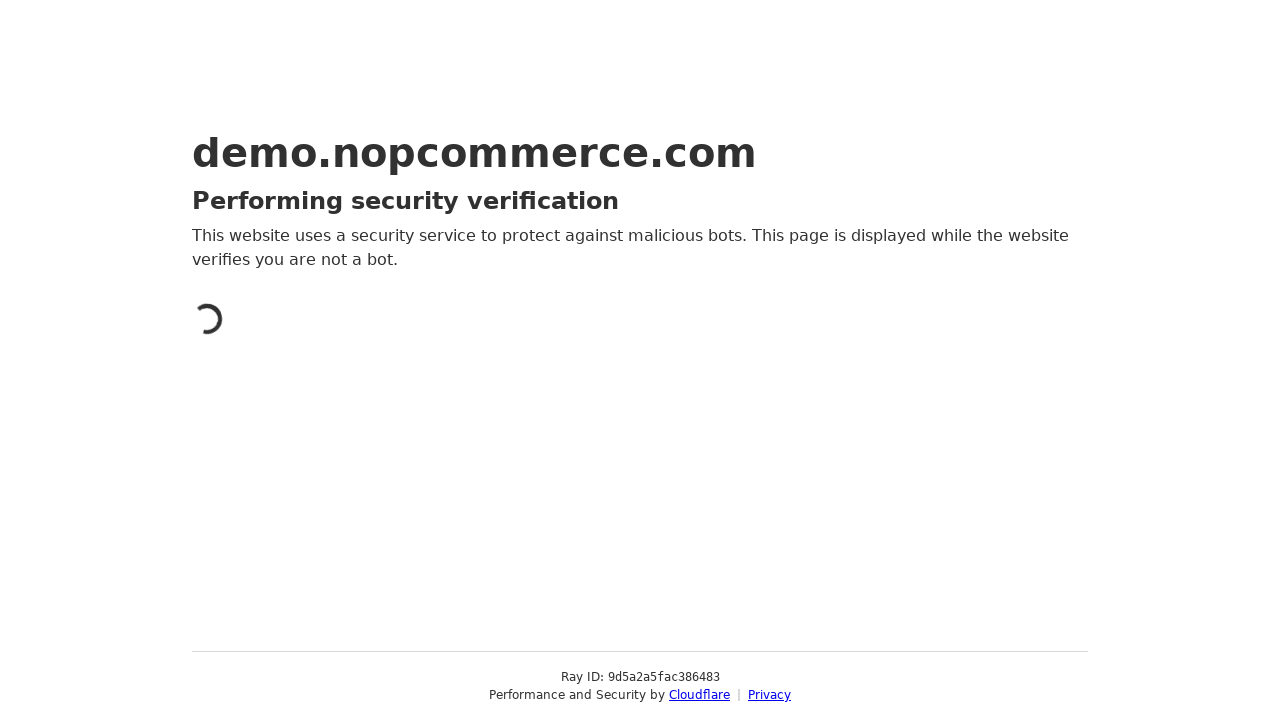

Waited for full page content to load - network idle
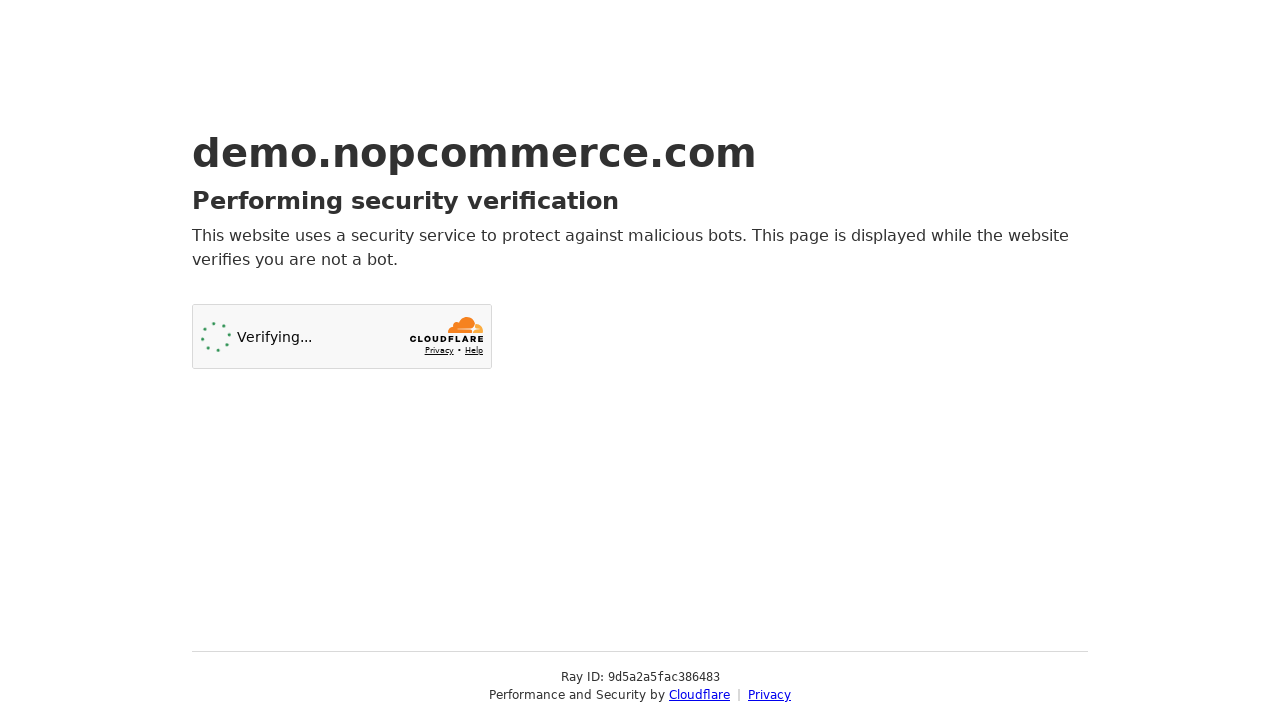

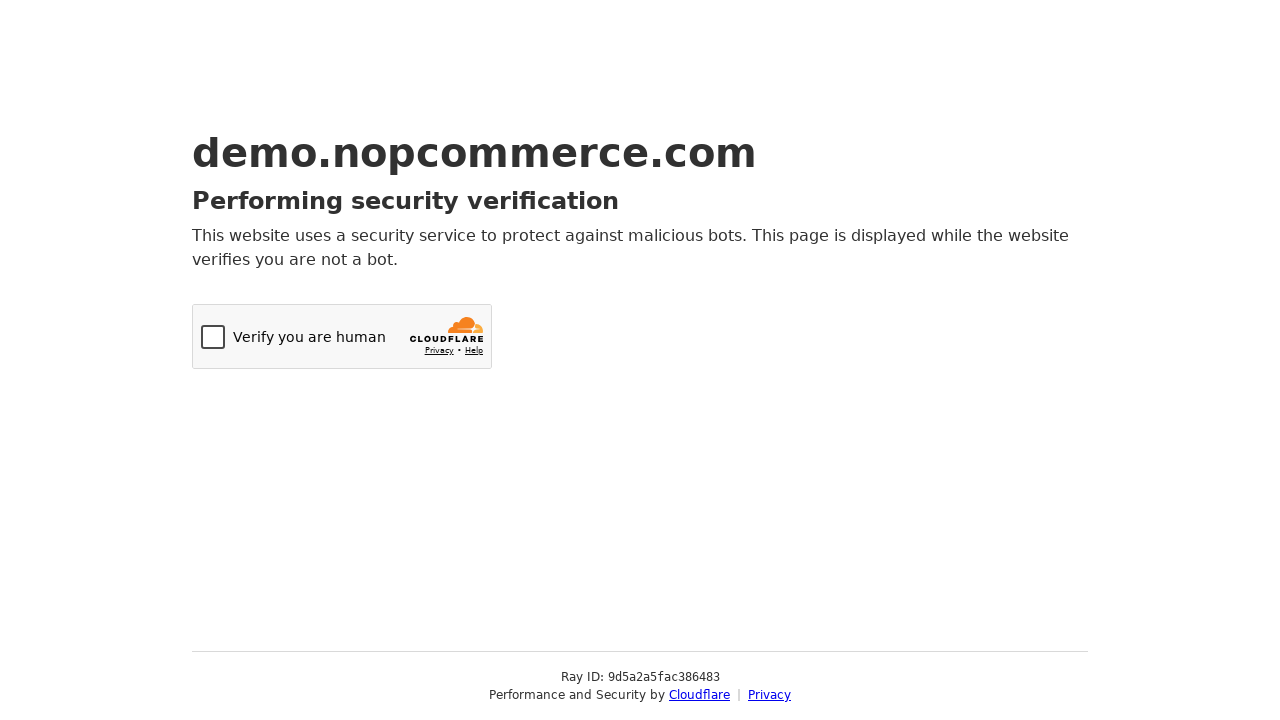